Tests JavaScript prompt dialog by clicking a button that triggers a prompt, entering text, and accepting it

Starting URL: https://the-internet.herokuapp.com/javascript_alerts

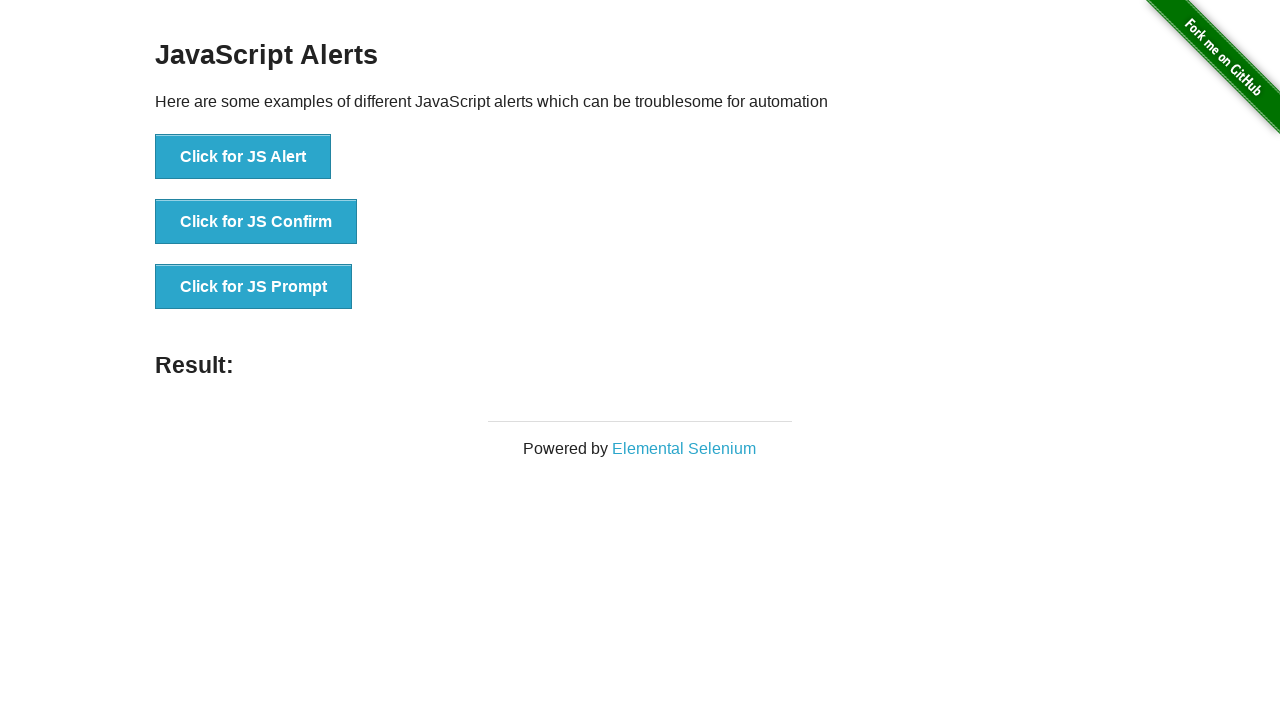

Set up dialog handler to accept prompt with text 'Hello JS'
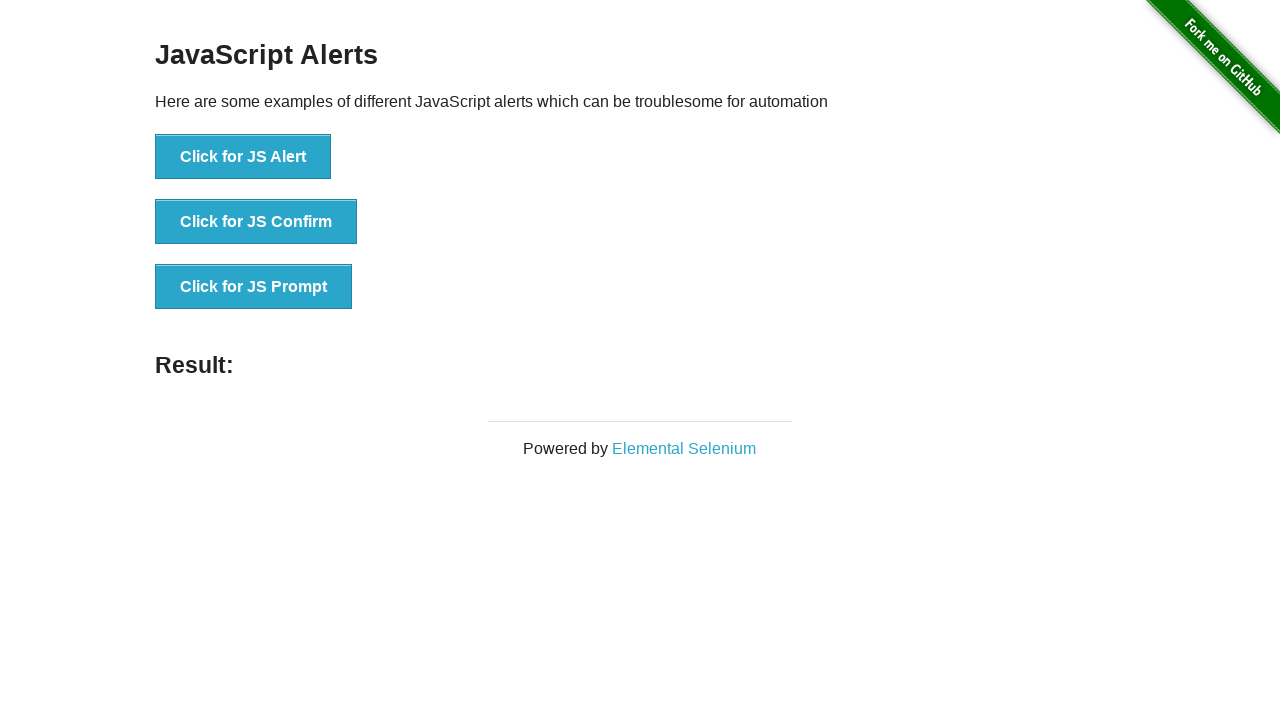

Clicked button to trigger JavaScript prompt dialog at (254, 287) on xpath=//button[text()='Click for JS Prompt']
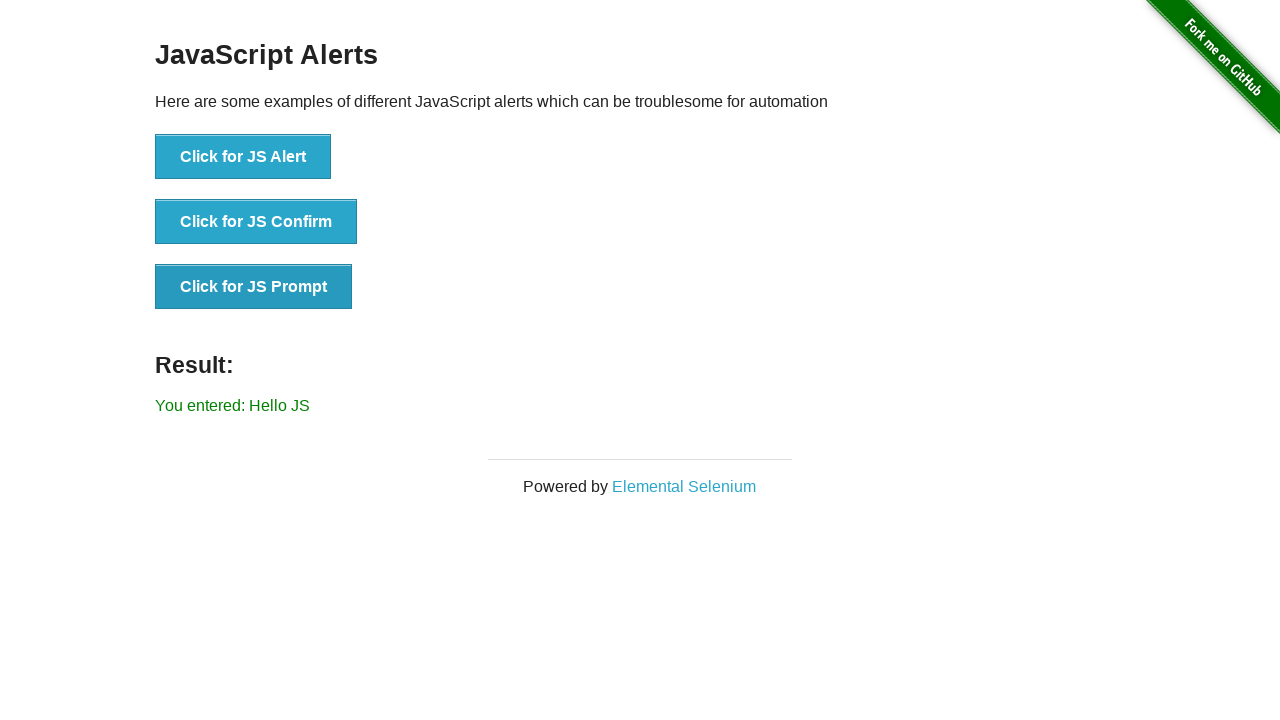

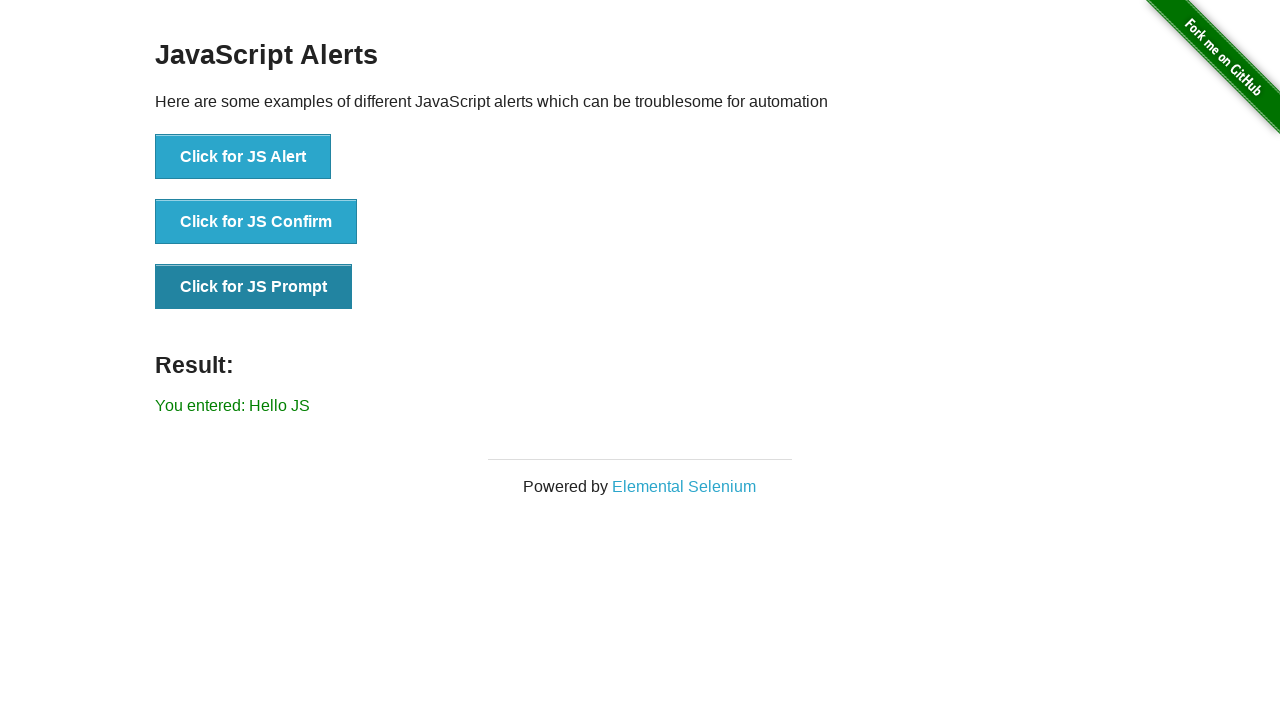